Clicks the button, enters text into the prompt dialog, accepts it, and verifies the entered text is displayed as result

Starting URL: https://www.qa-practice.com/elements/alert/prompt

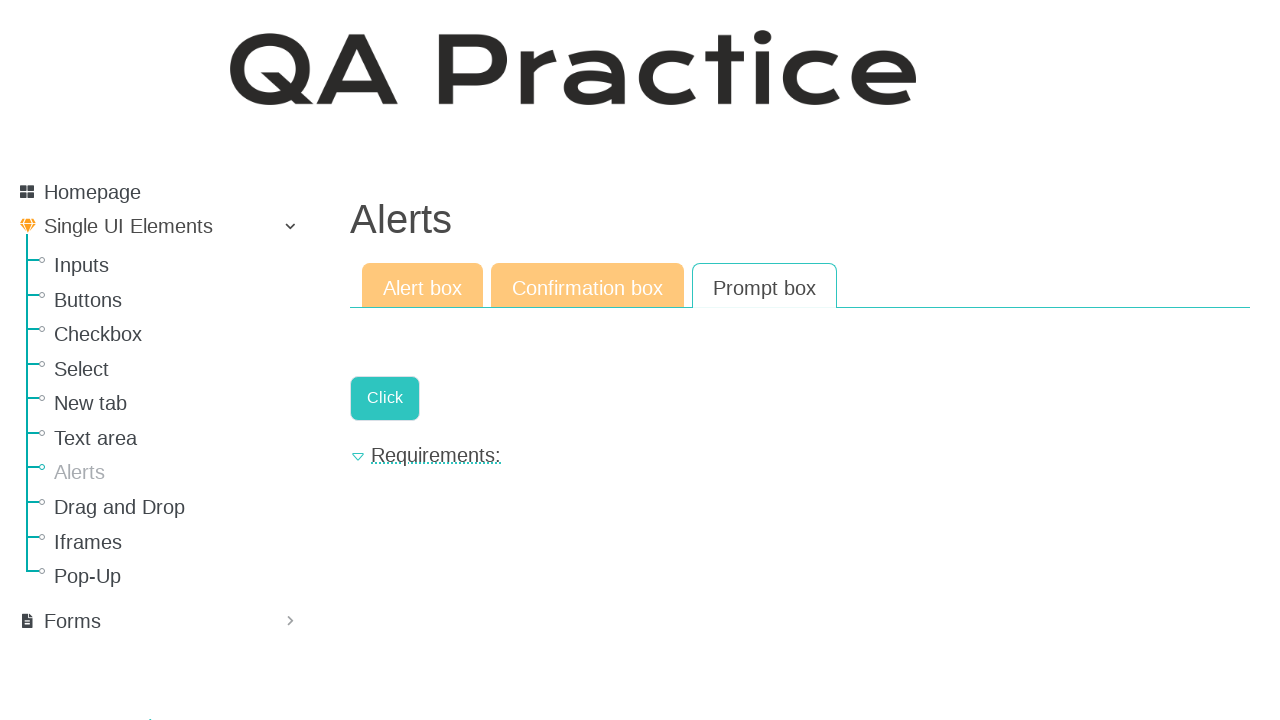

Set up dialog handler to accept prompt with text
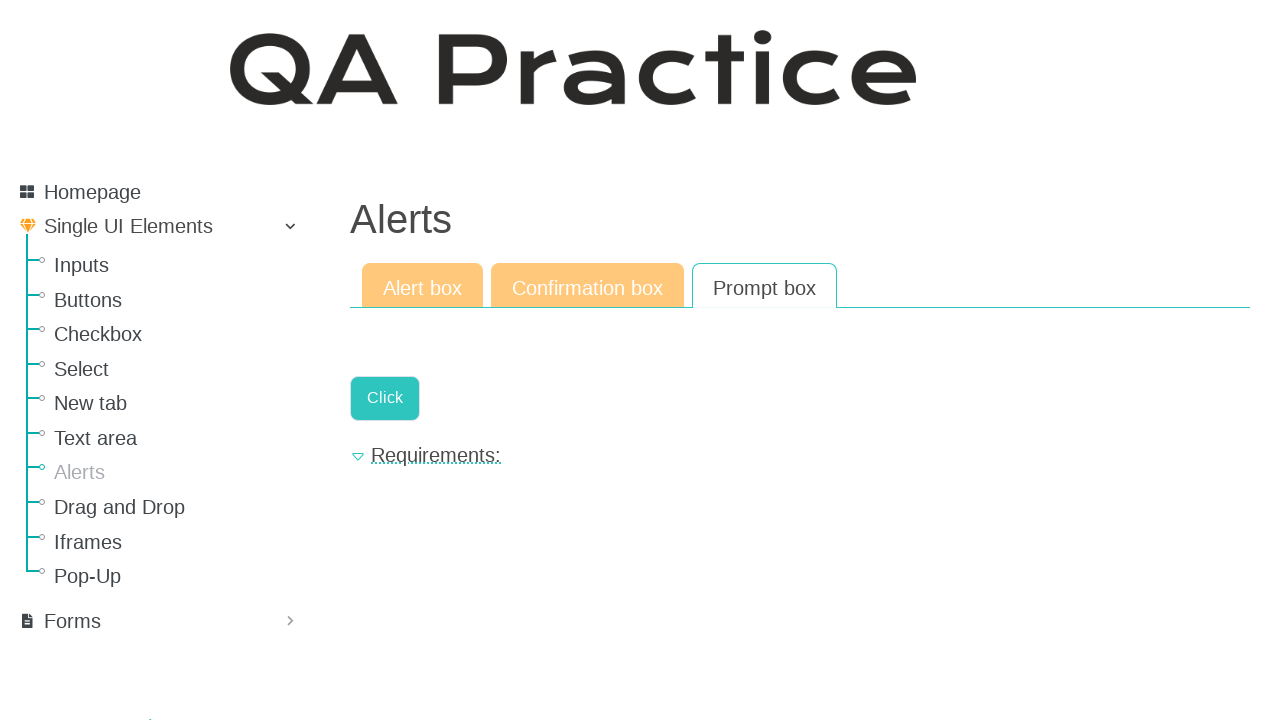

Clicked the prompt button to trigger dialog at (385, 398) on xpath=//a[@class='a-button']
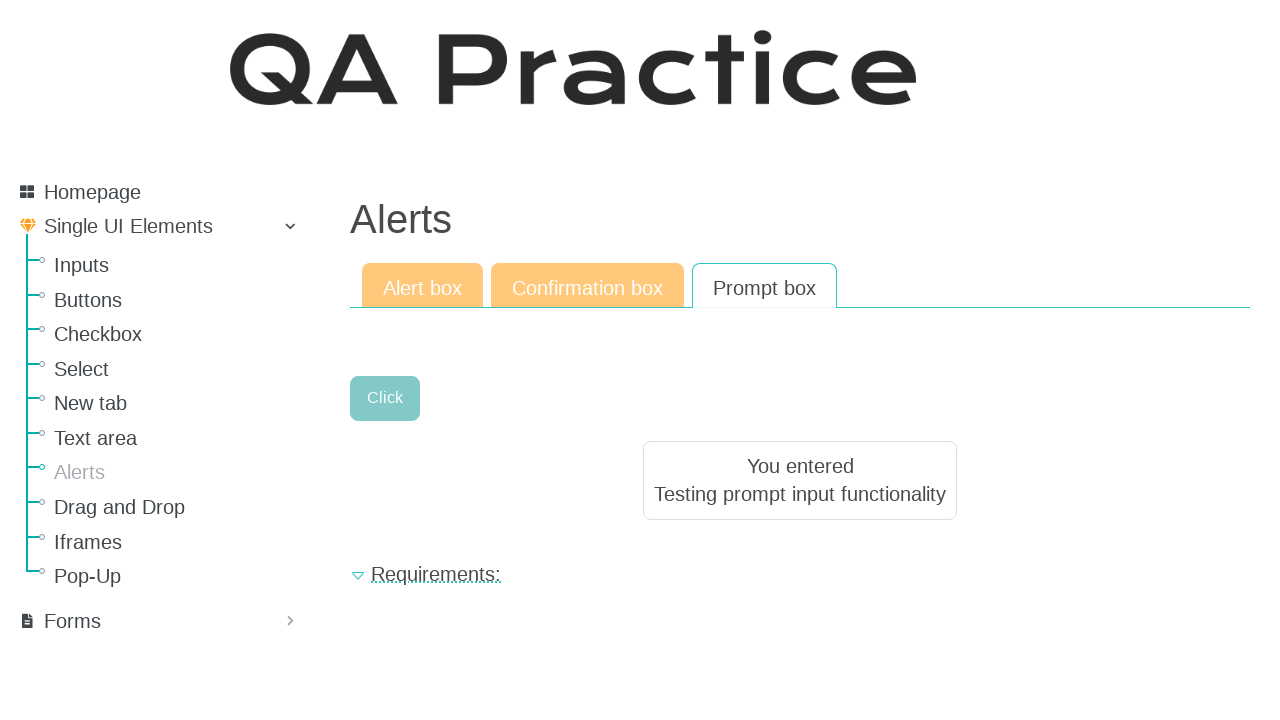

Result text element loaded
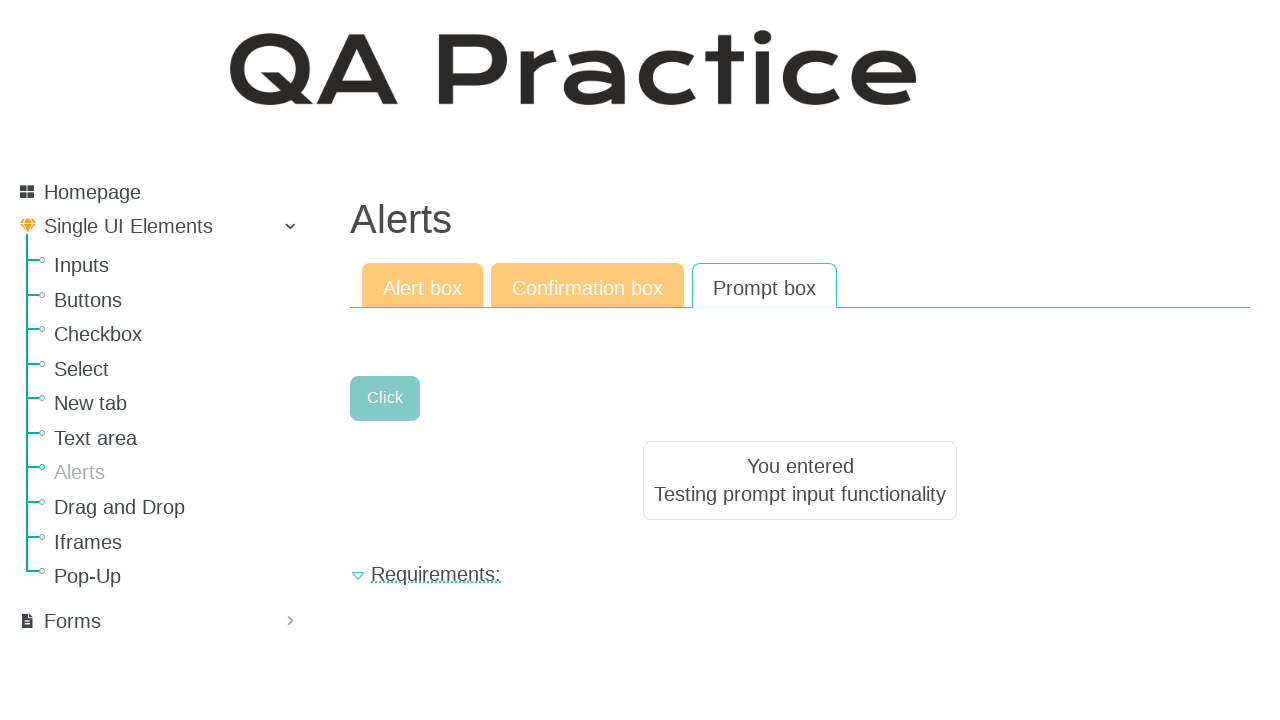

Verified that entered text matches displayed result
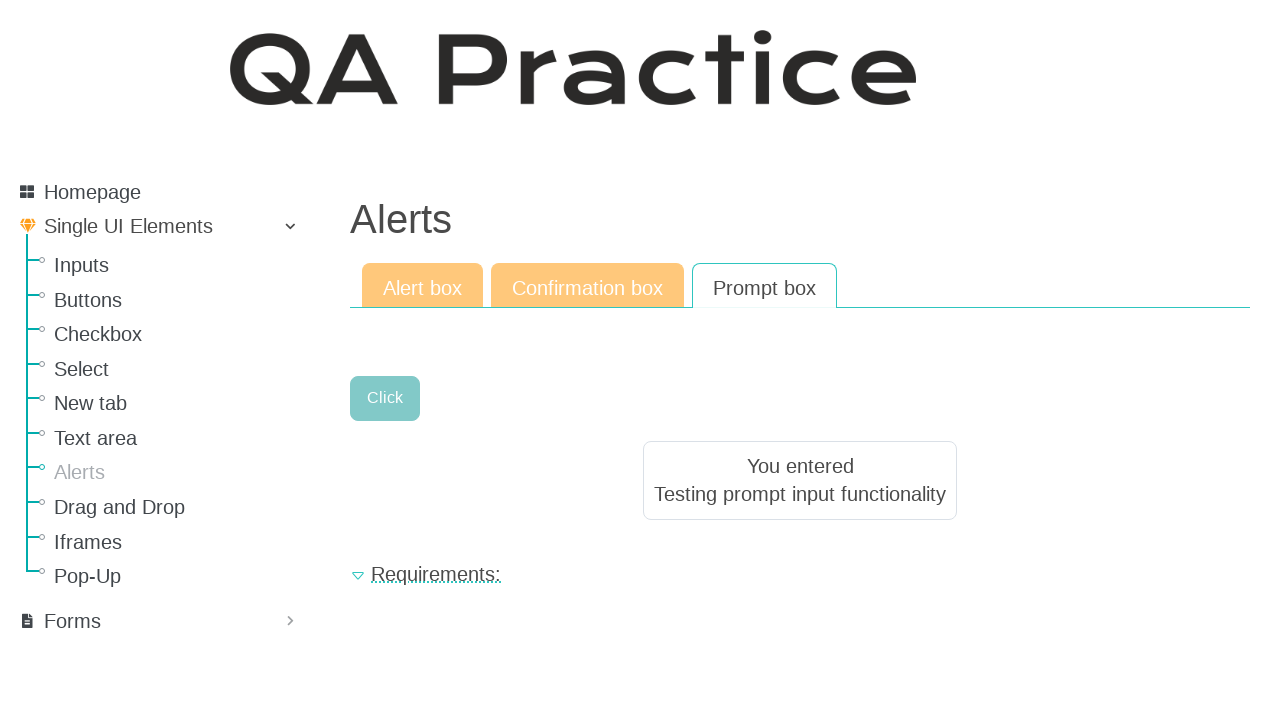

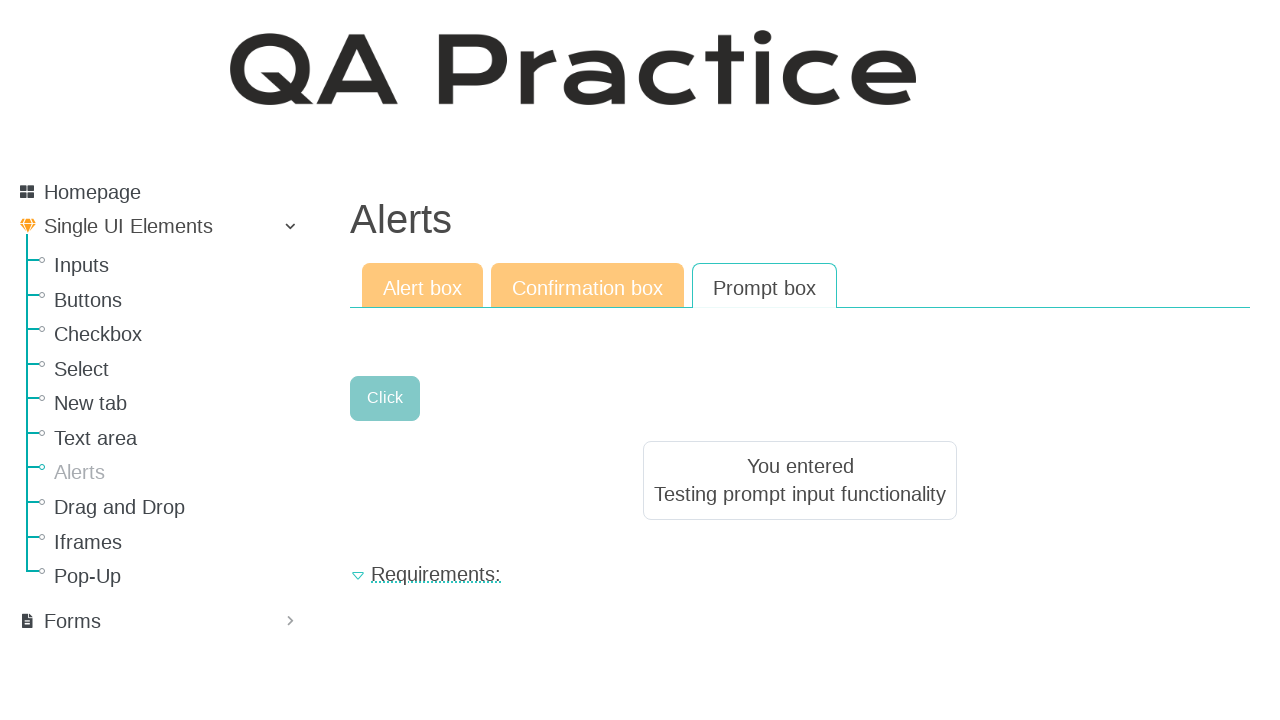